Tests the search functionality on Python.org by entering "pycon" in the search box and verifying that search results are returned

Starting URL: https://www.python.org

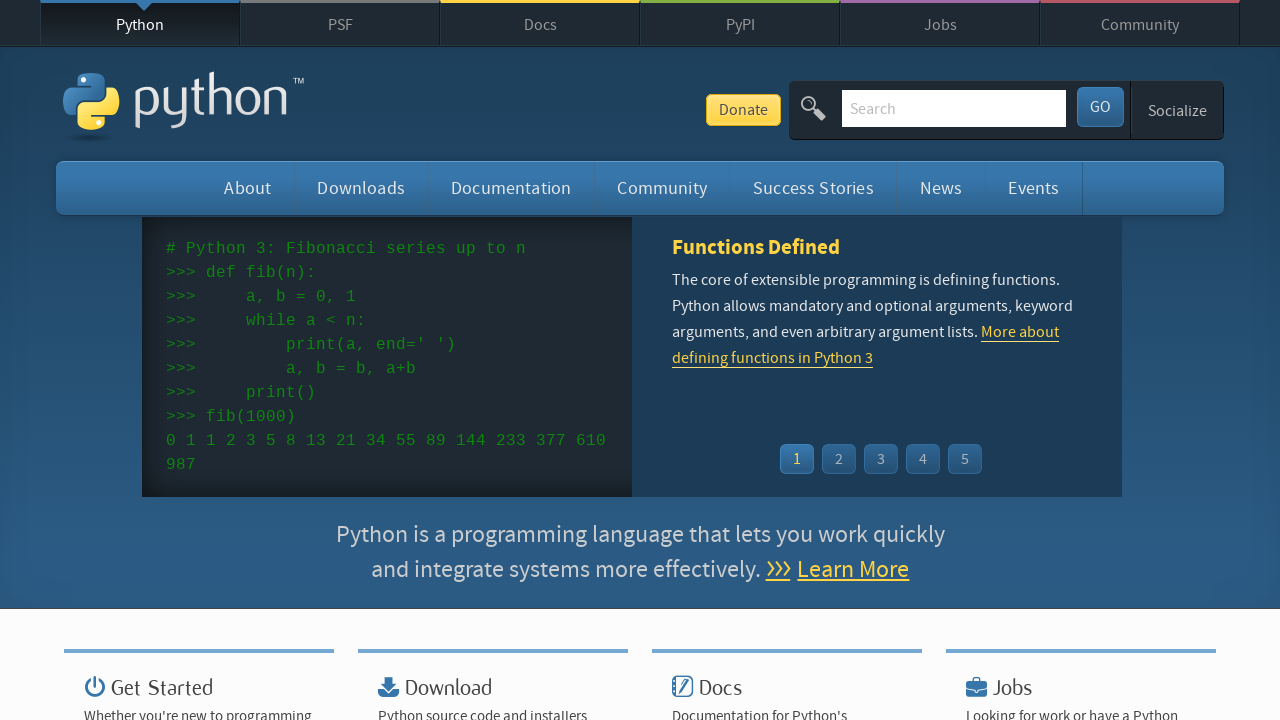

Verified page title contains 'Python'
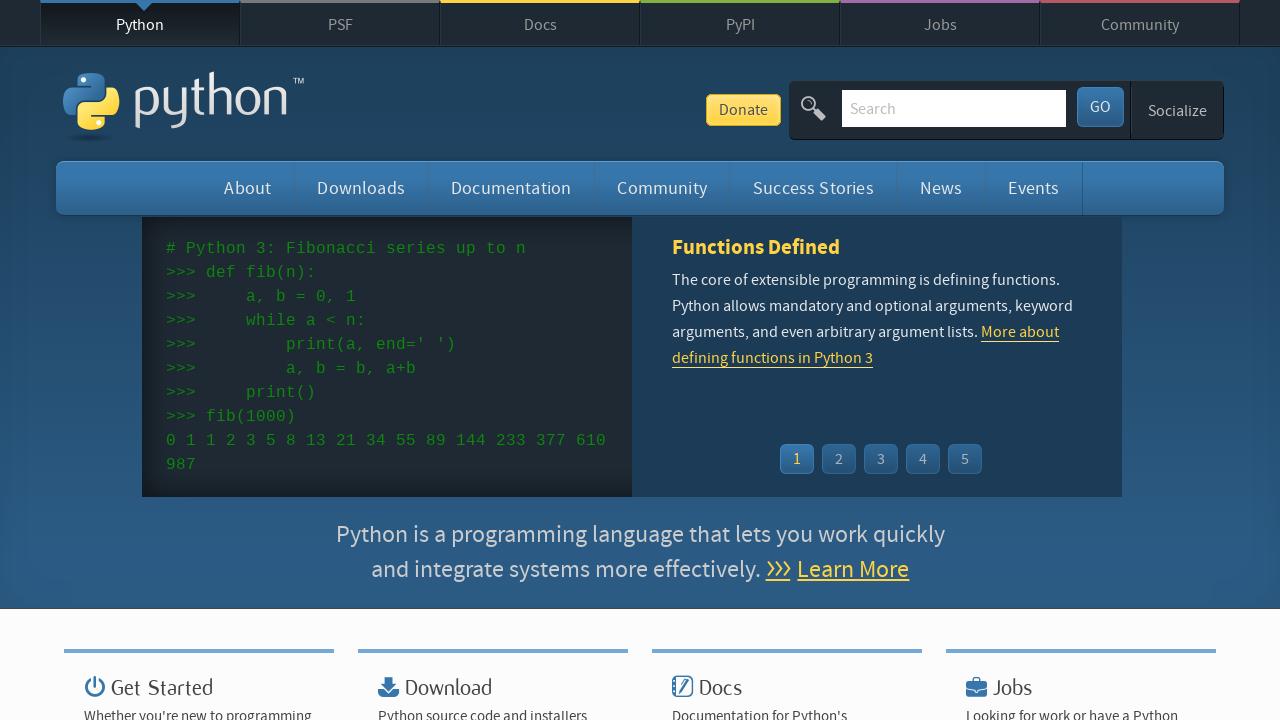

Filled search box with 'pycon' on input[name='q']
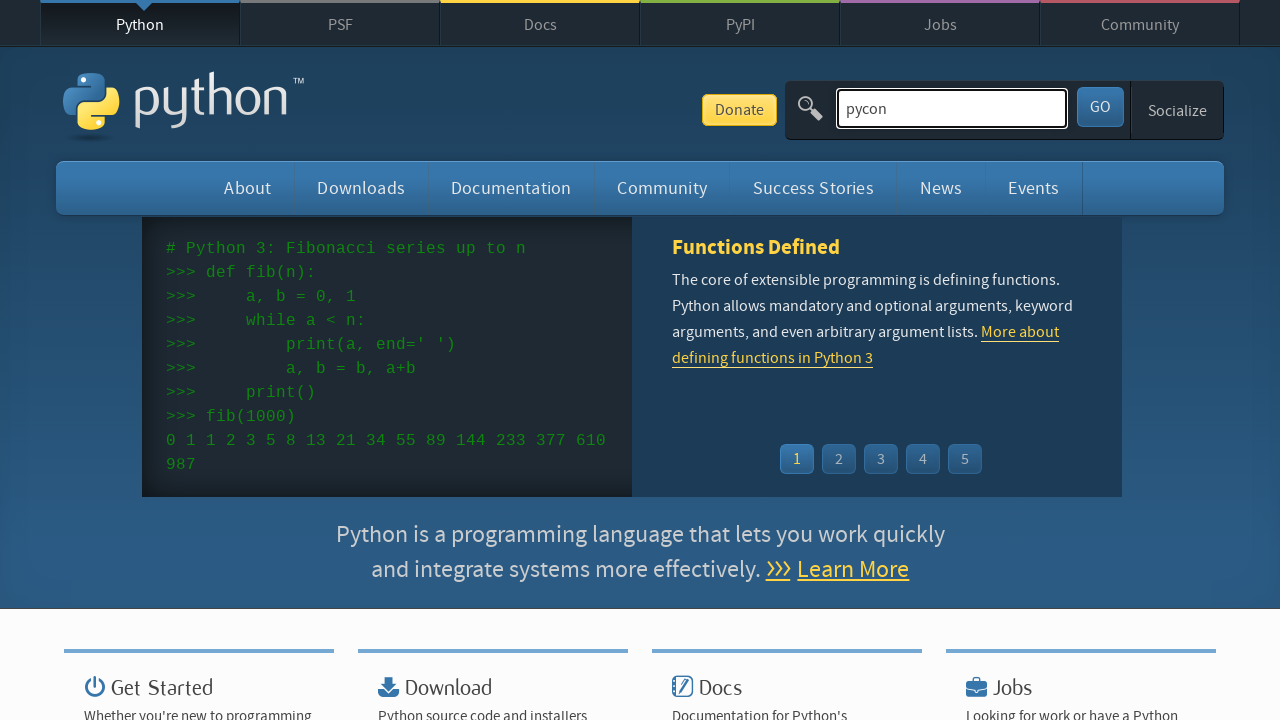

Pressed Enter to submit search query on input[name='q']
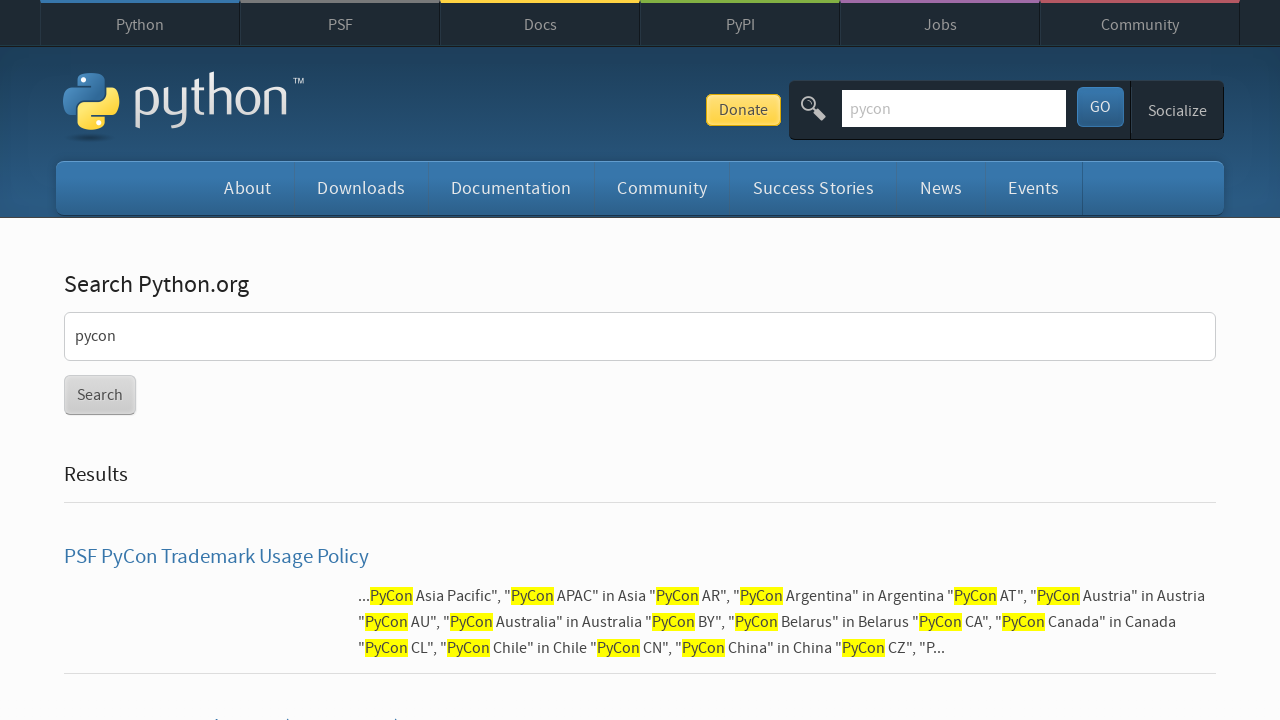

Waited for page to load after search submission
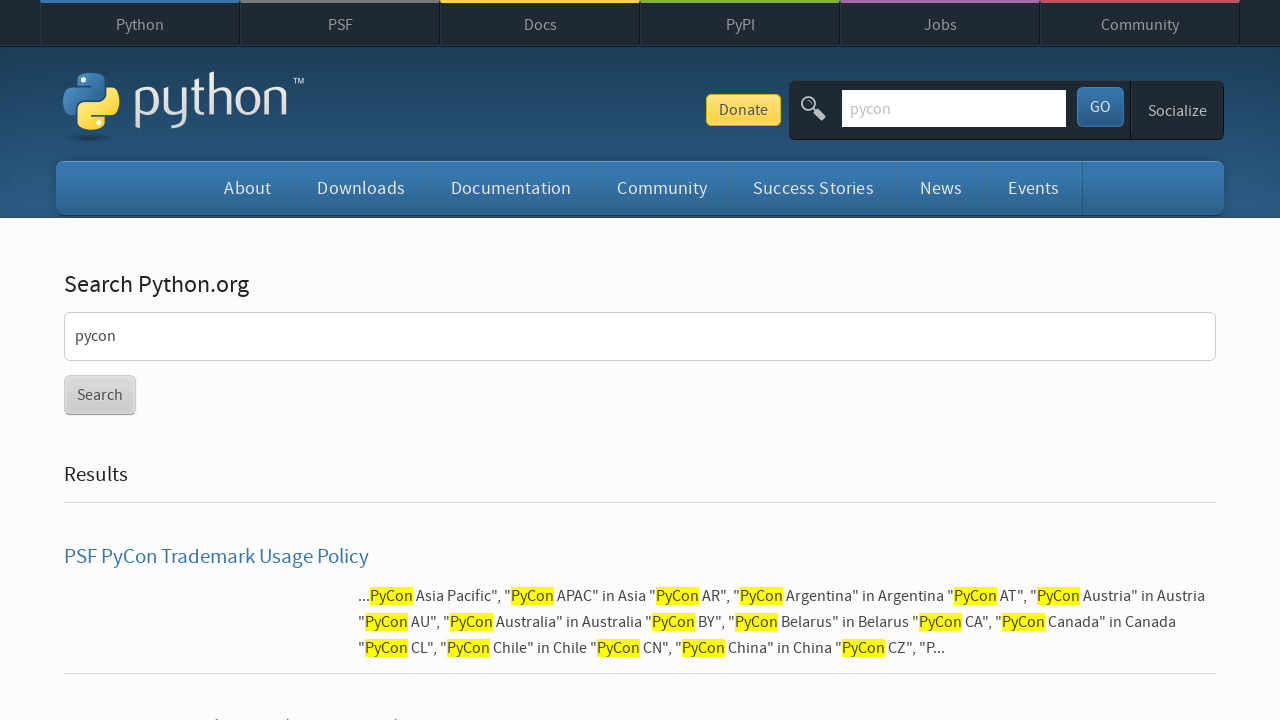

Verified search results were found (no 'No results found' message)
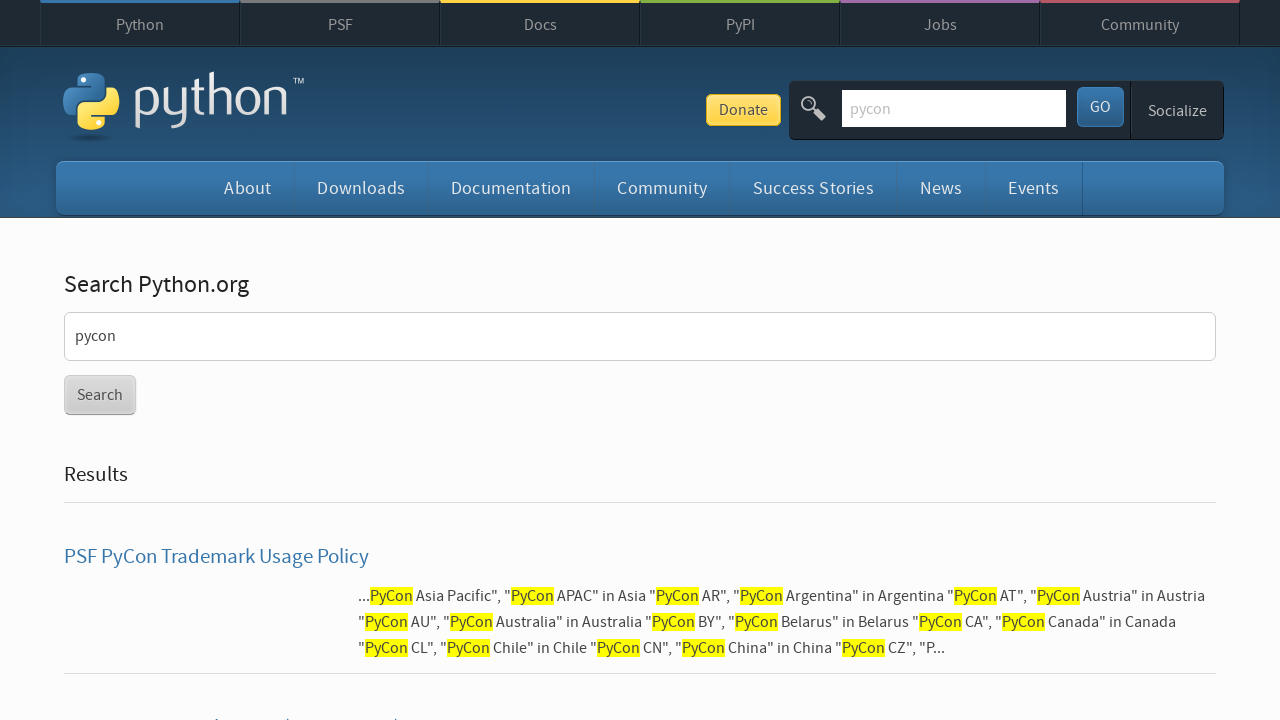

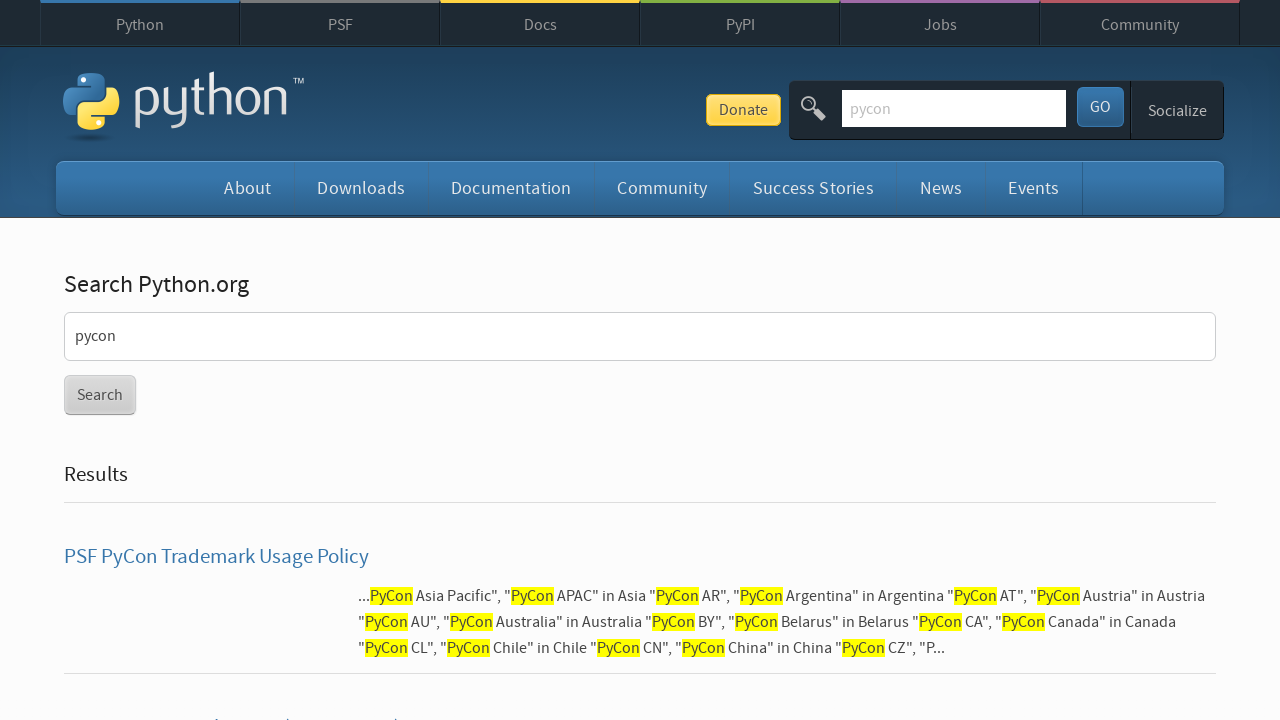